Tests Checkboxes page by verifying checkbox selection state

Starting URL: https://the-internet.herokuapp.com/

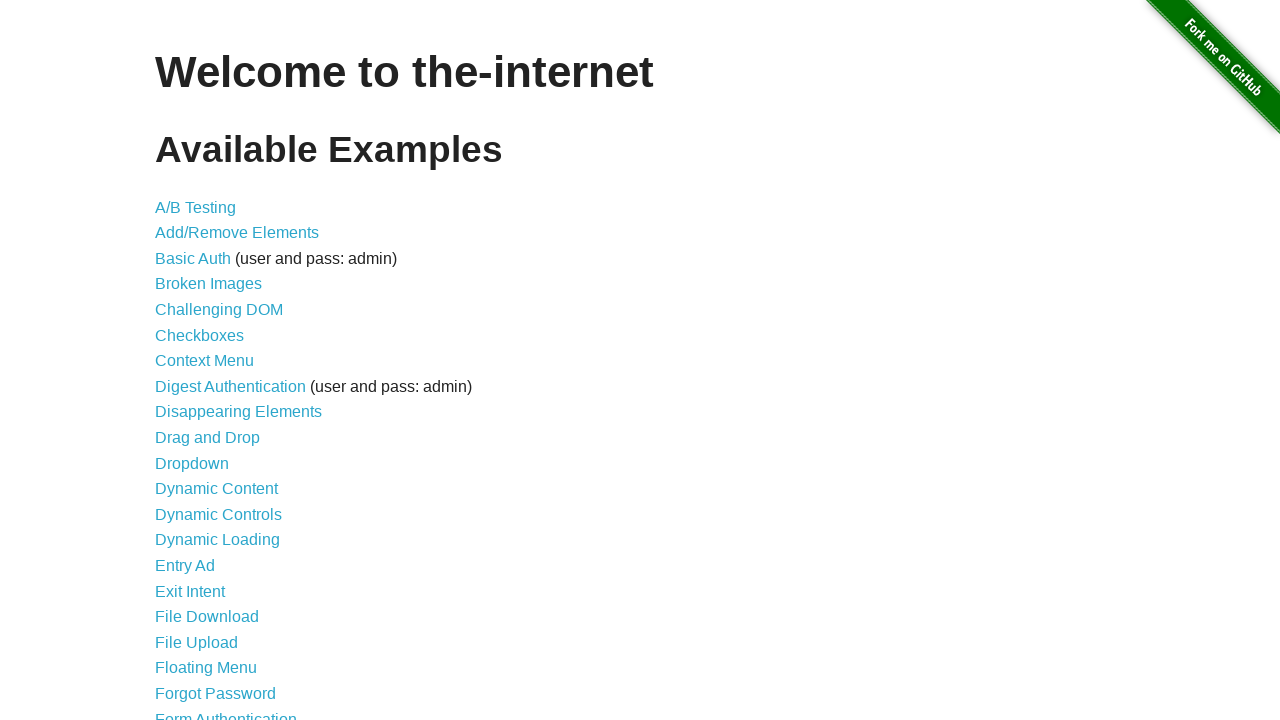

Clicked on Checkboxes link at (200, 335) on text=Checkboxes
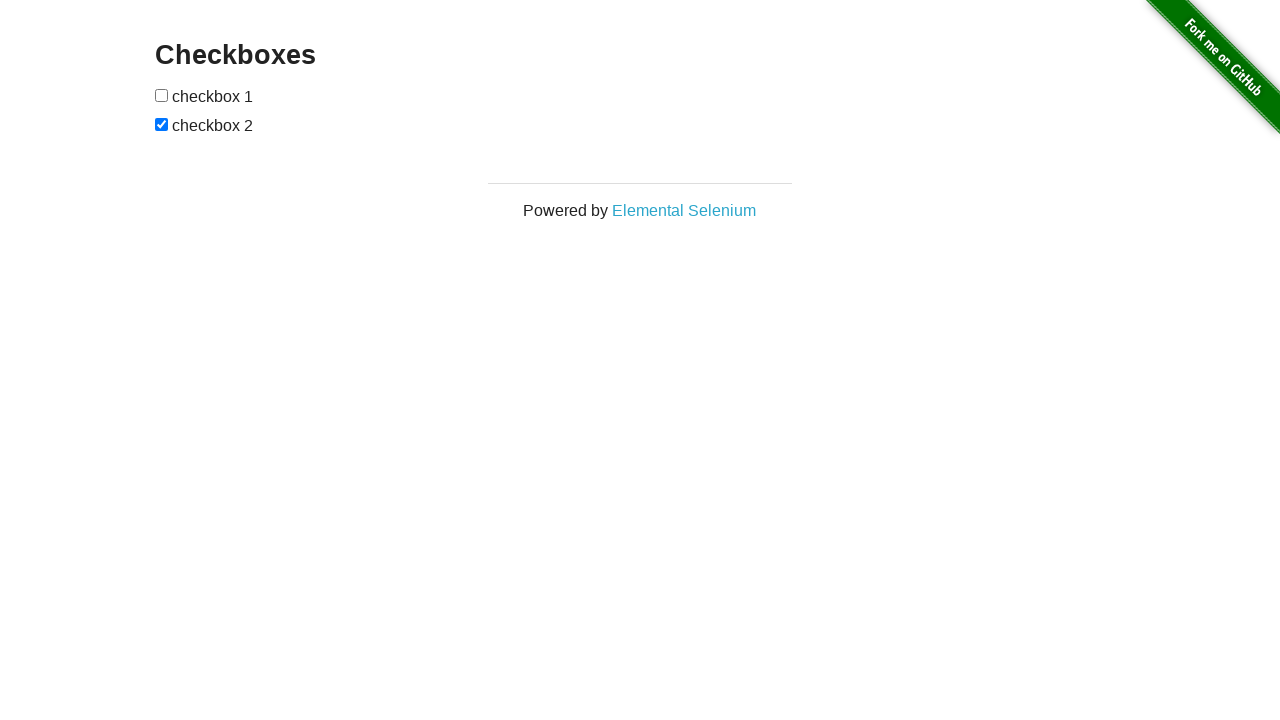

Verified URL contains 'checkboxes'
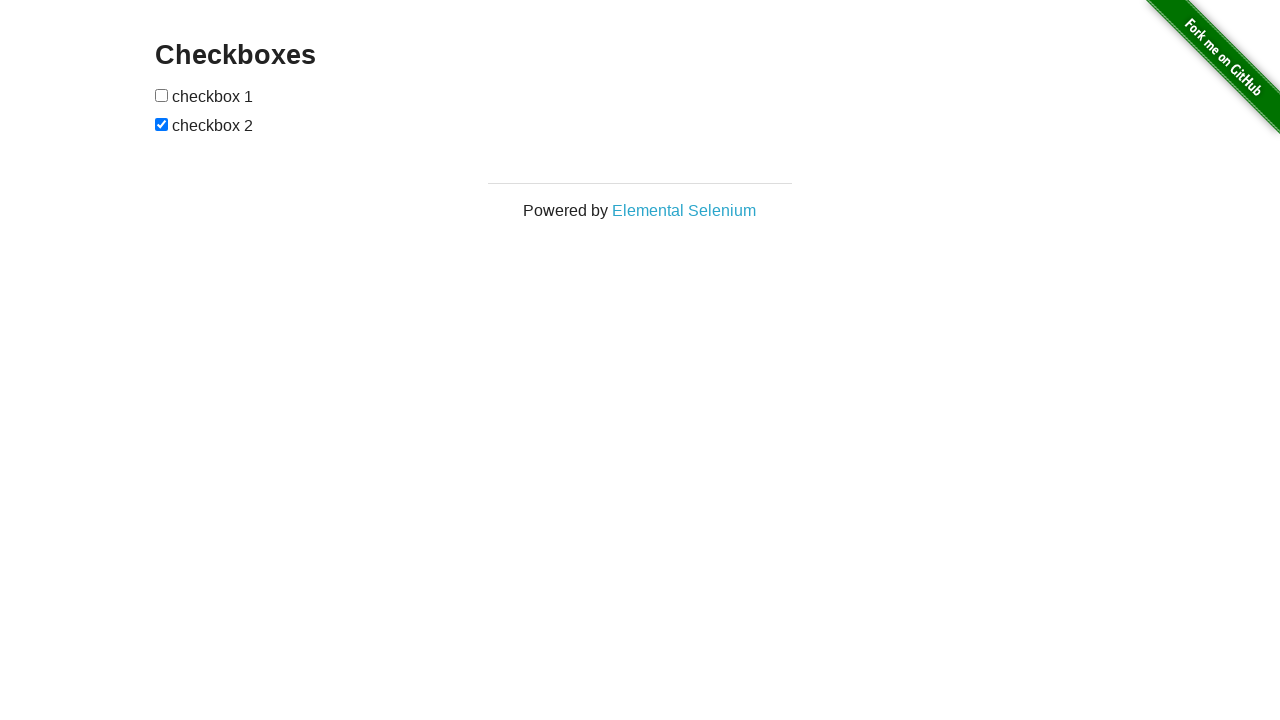

Second checkbox loaded on page
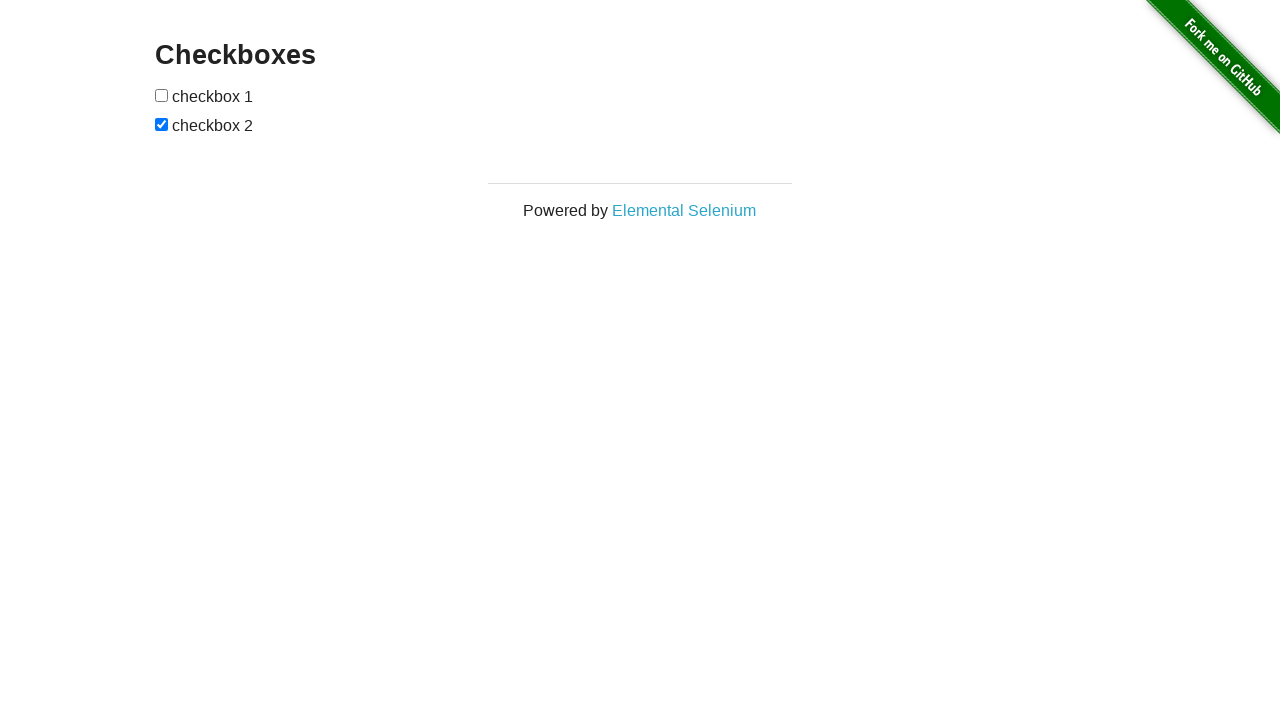

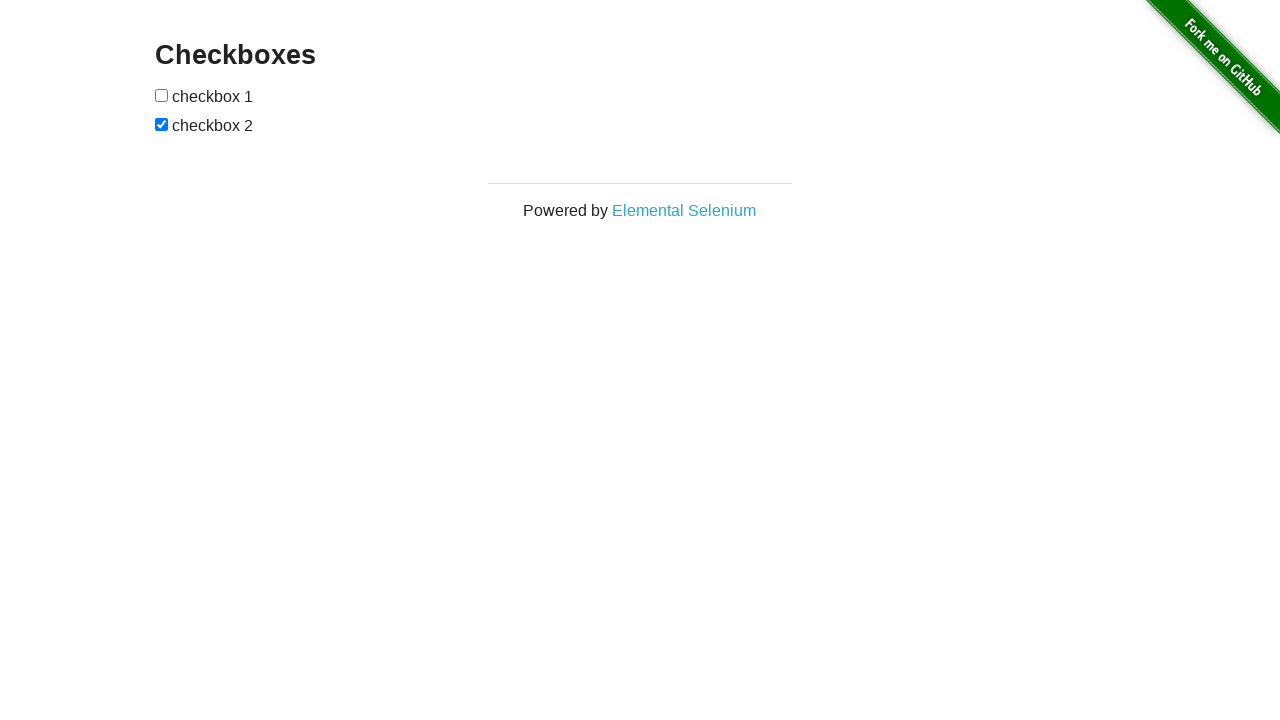